Navigates to the Applitools demo application login page and waits for it to load. The original script performed visual regression testing which cannot be directly translated to Playwright actions.

Starting URL: https://demo.applitools.com

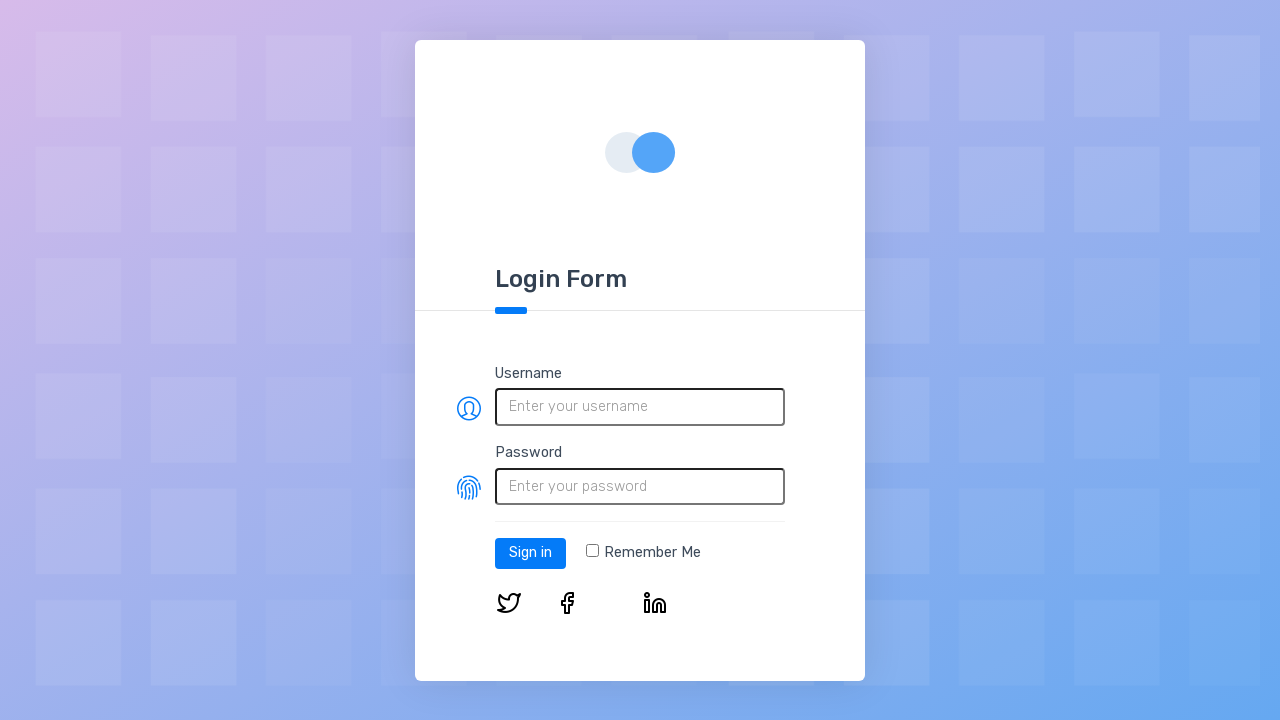

Set viewport size to 800x600
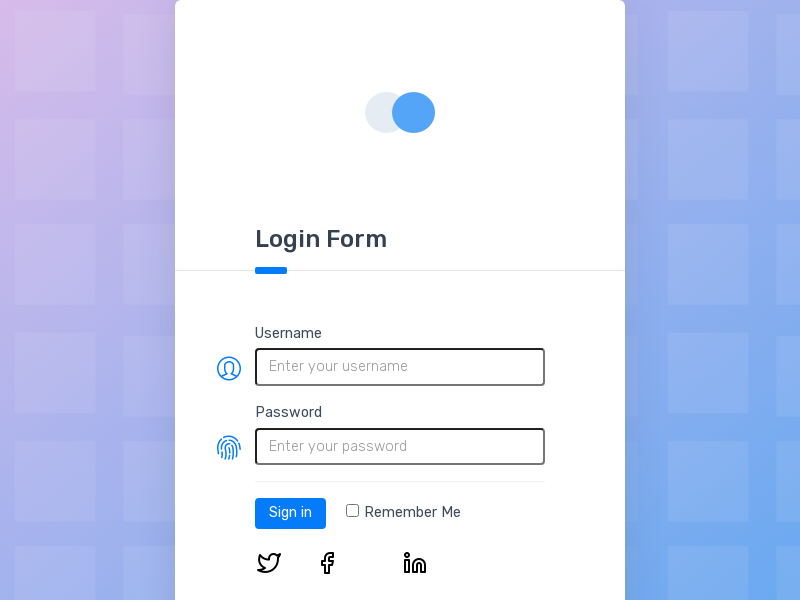

Waited for page to reach networkidle state
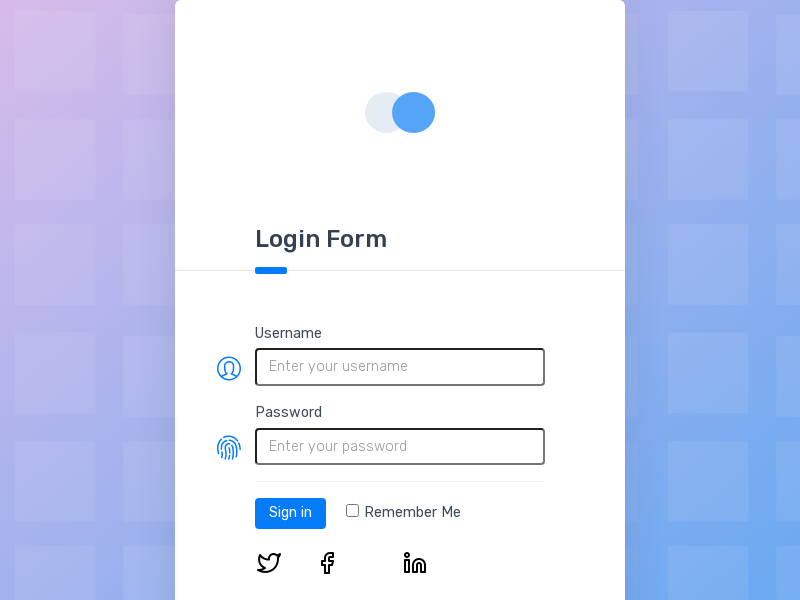

Login button found on the page
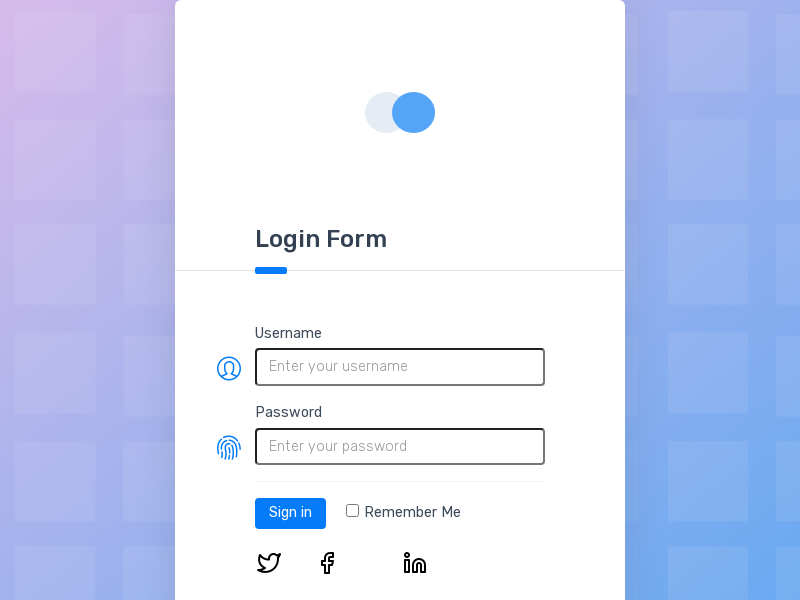

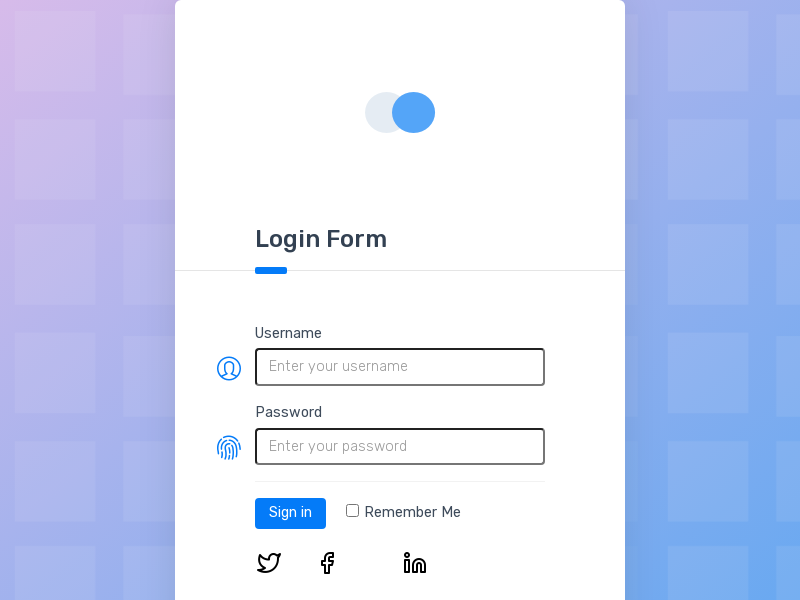